Tests a calculator sum functionality by entering two numbers and verifying the sum result

Starting URL: http://antoniotrindade.com.br/treinoautomacao/desafiosoma.html

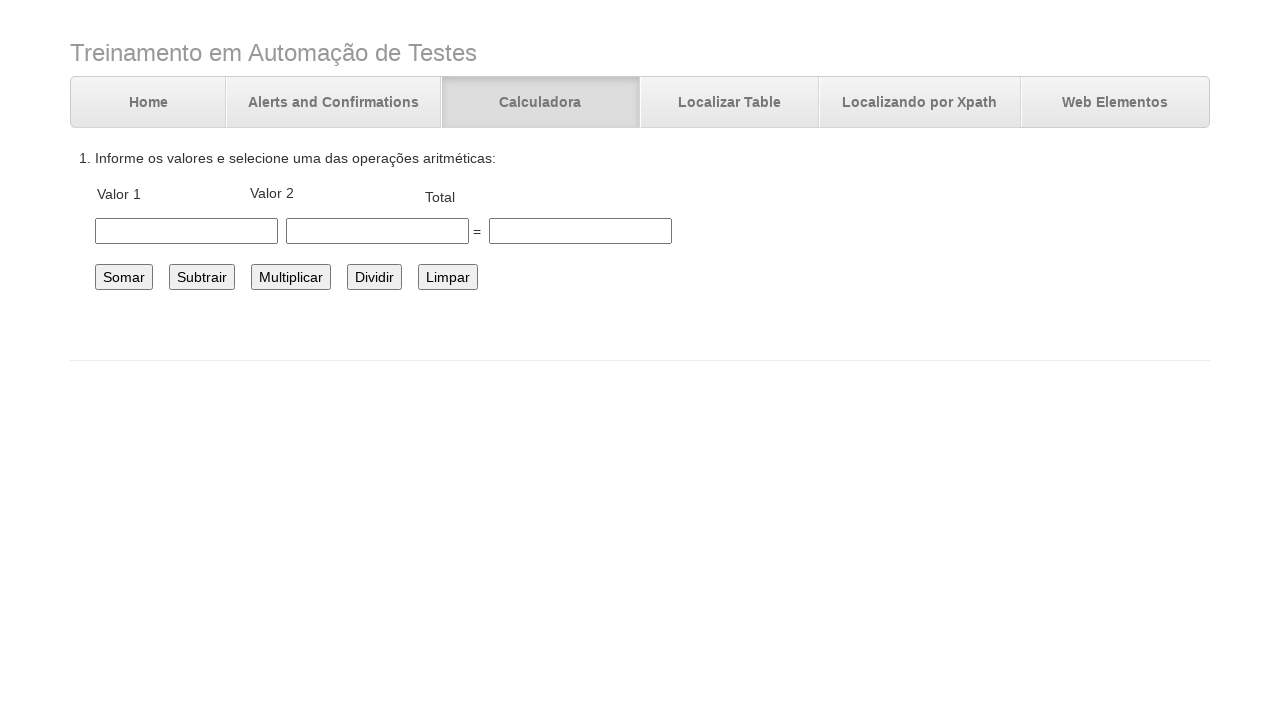

Entered first number '45' in the first input field on #number1
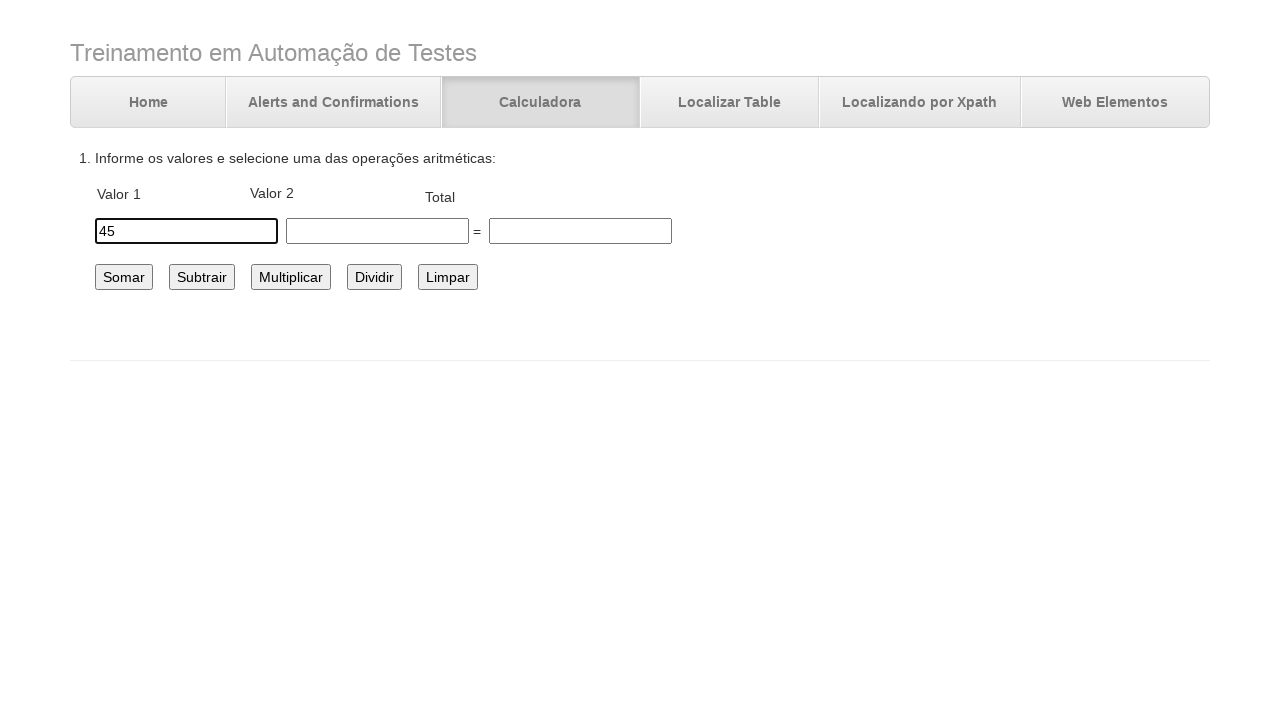

Entered second number '23' in the second input field on #number2
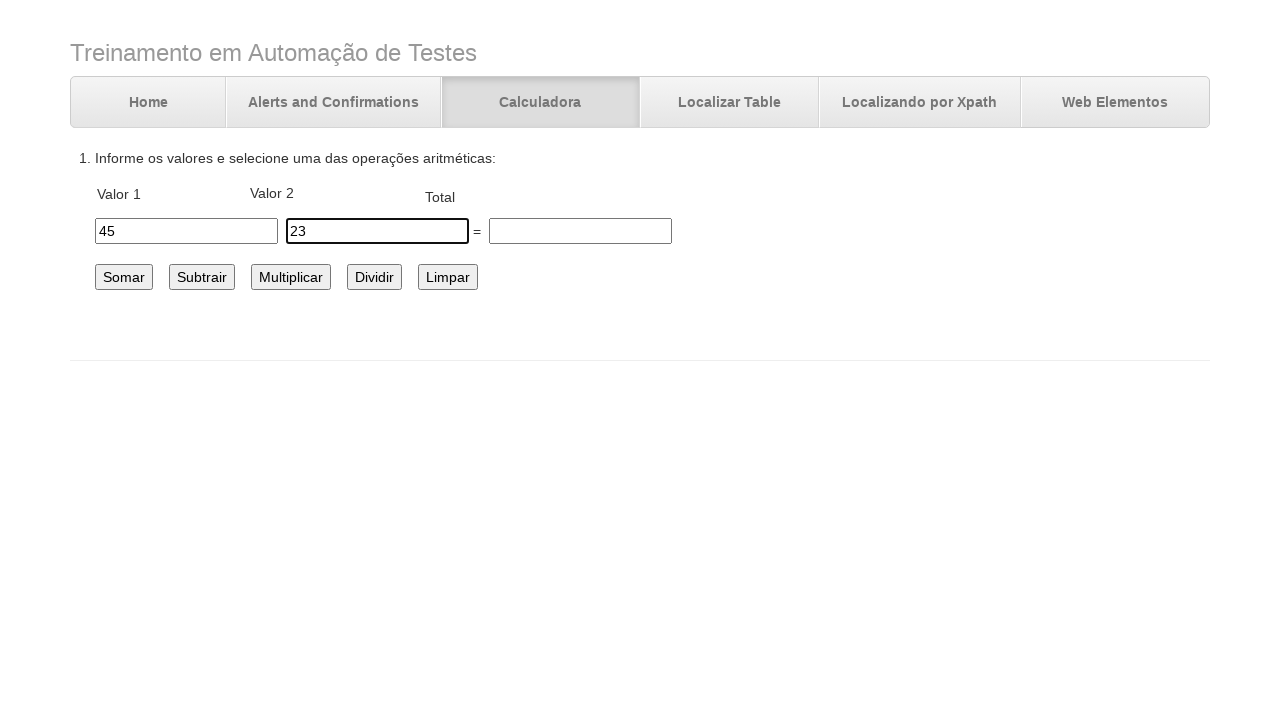

Clicked the sum button to calculate at (124, 277) on #somar
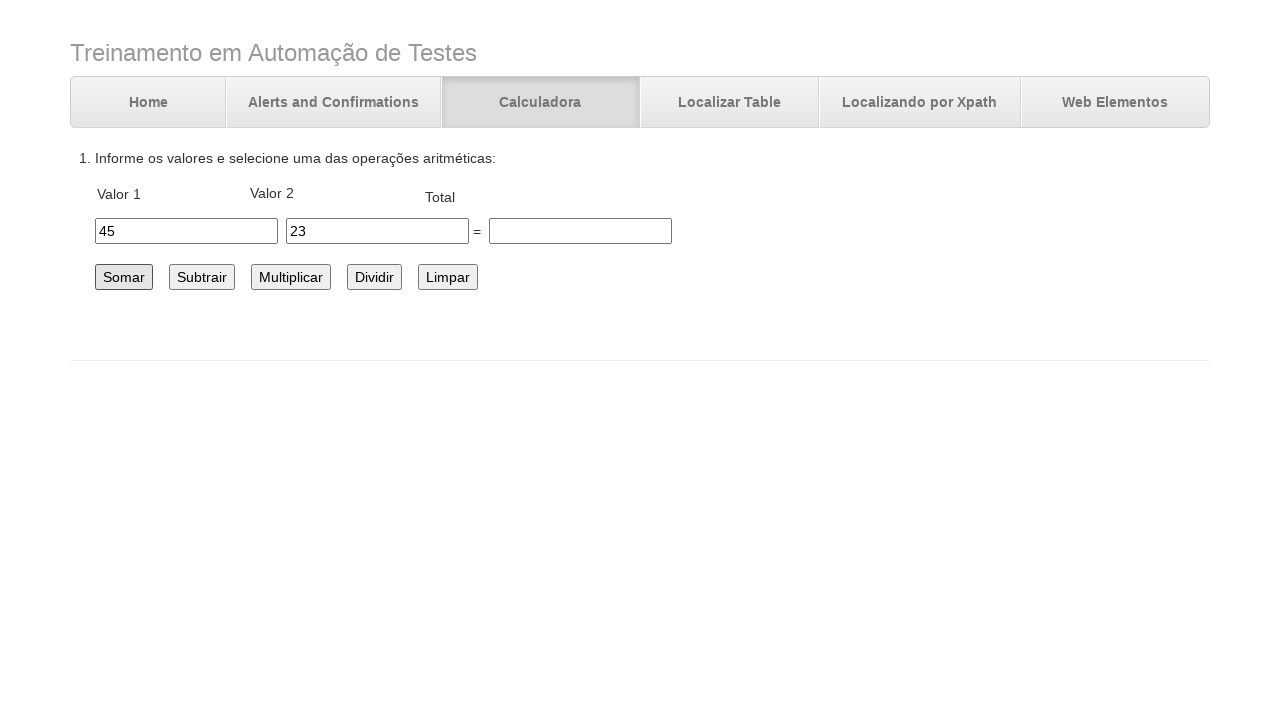

Result appeared with the expected value '68'
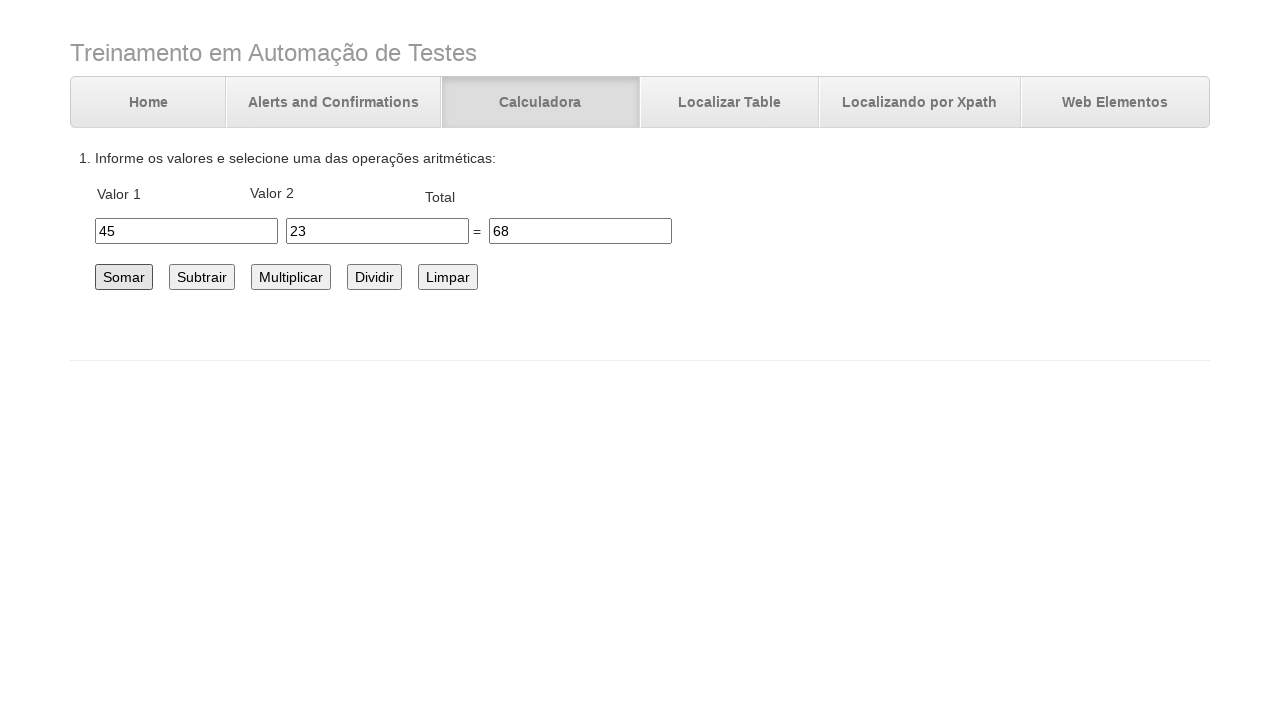

Verified that the sum result is correct: 45 + 23 = 68
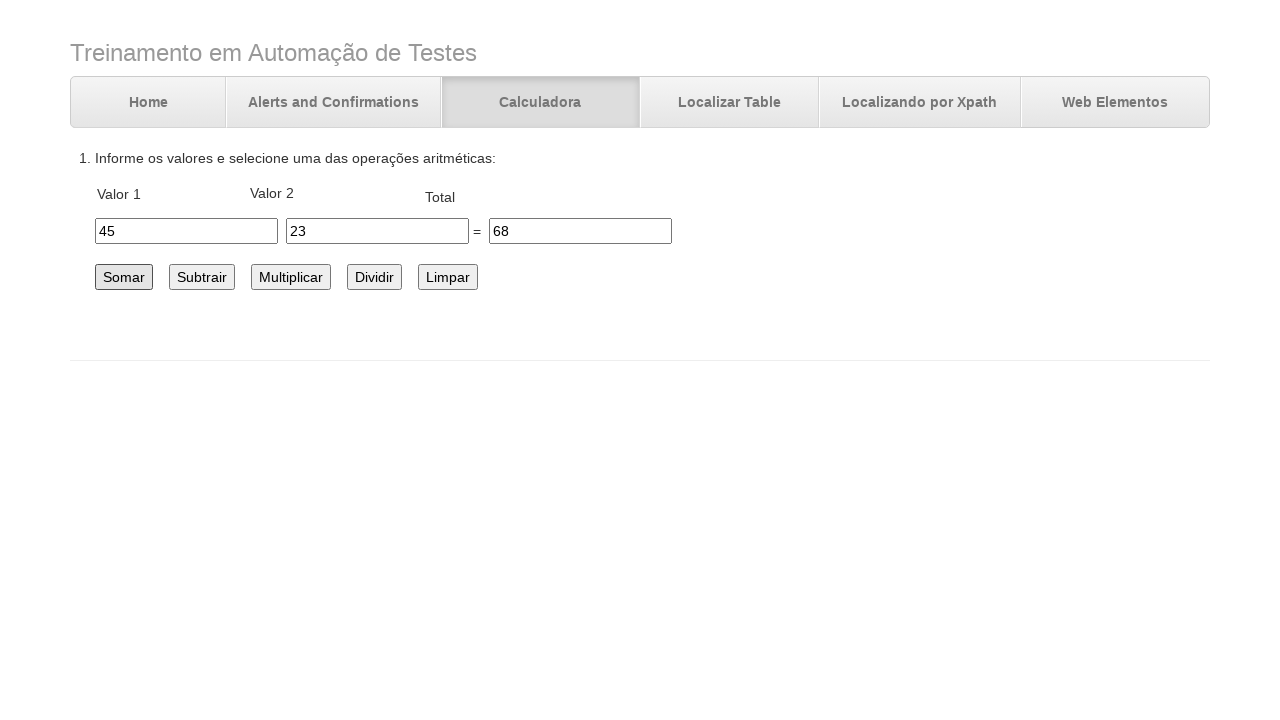

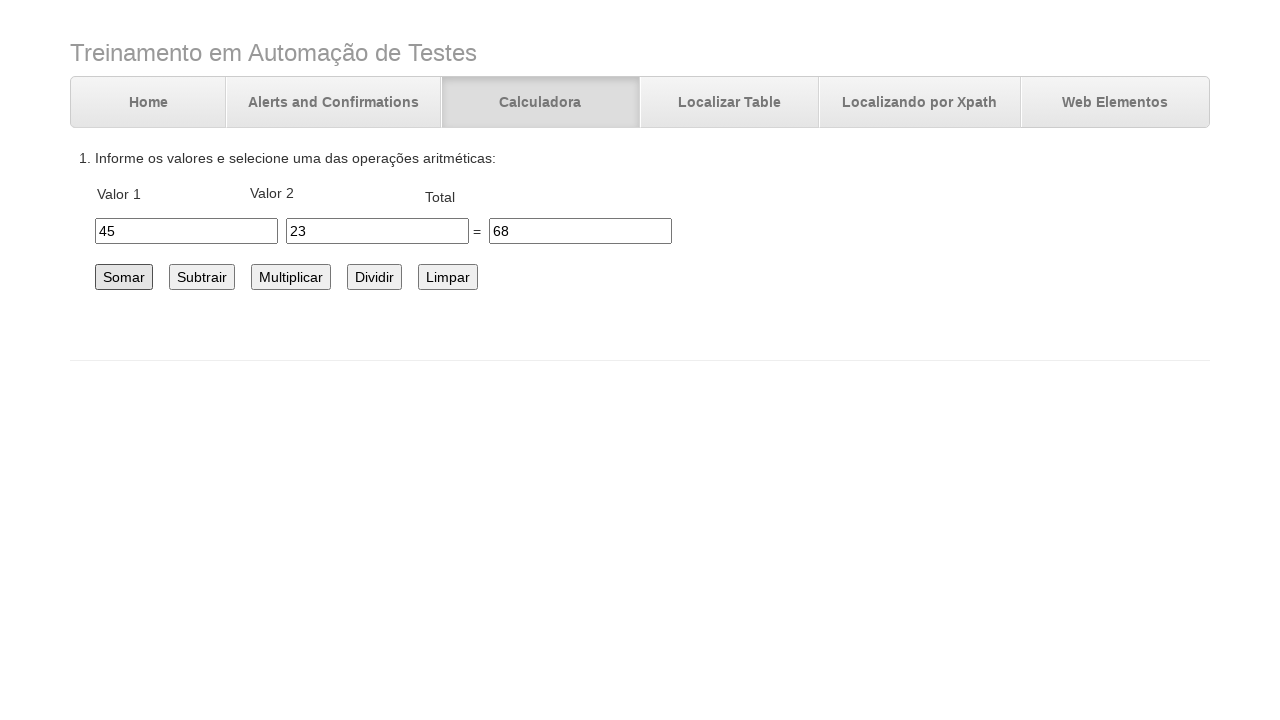